Tests opening a new browser window by clicking the window button and verifying text content in the child window

Starting URL: https://demoqa.com/browser-windows

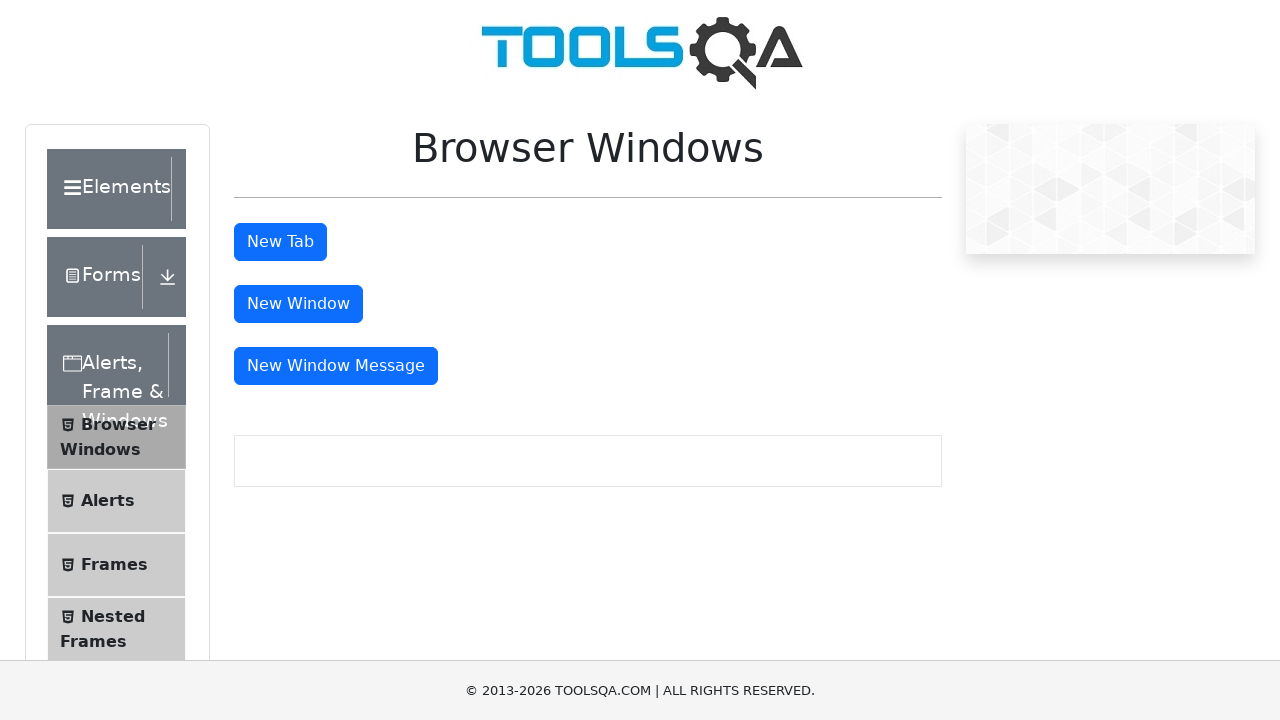

Clicked window button to open a new browser window at (298, 304) on #windowButton
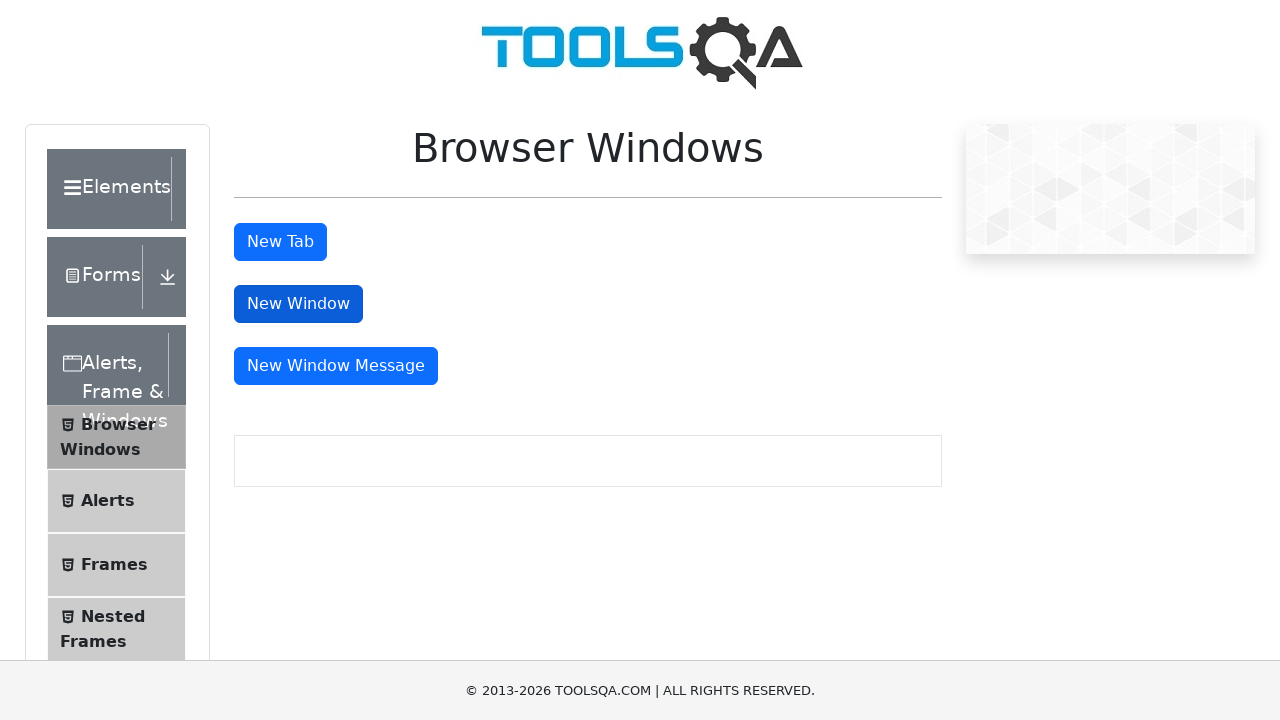

Child window opened and retrieved
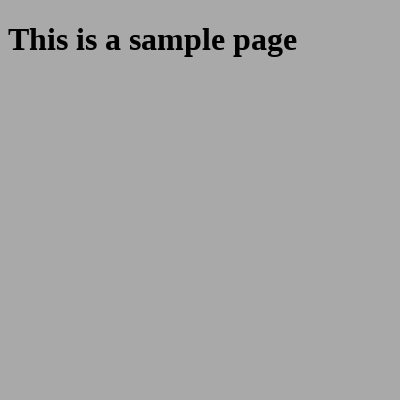

Waited for heading element to load in child window
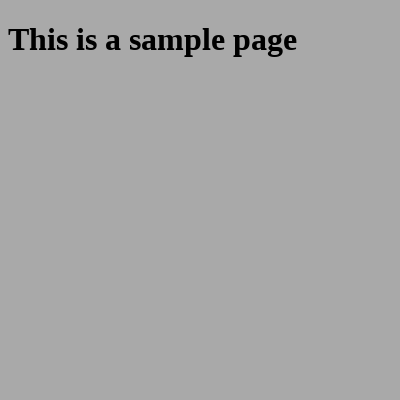

Retrieved heading text from child window: 'This is a sample page'
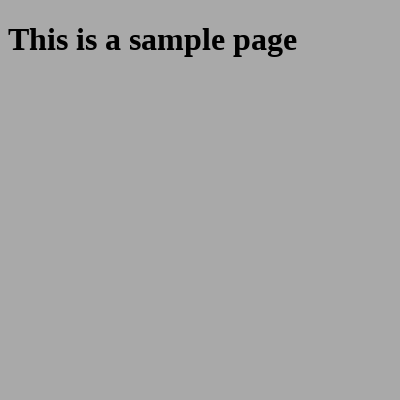

Closed the child window
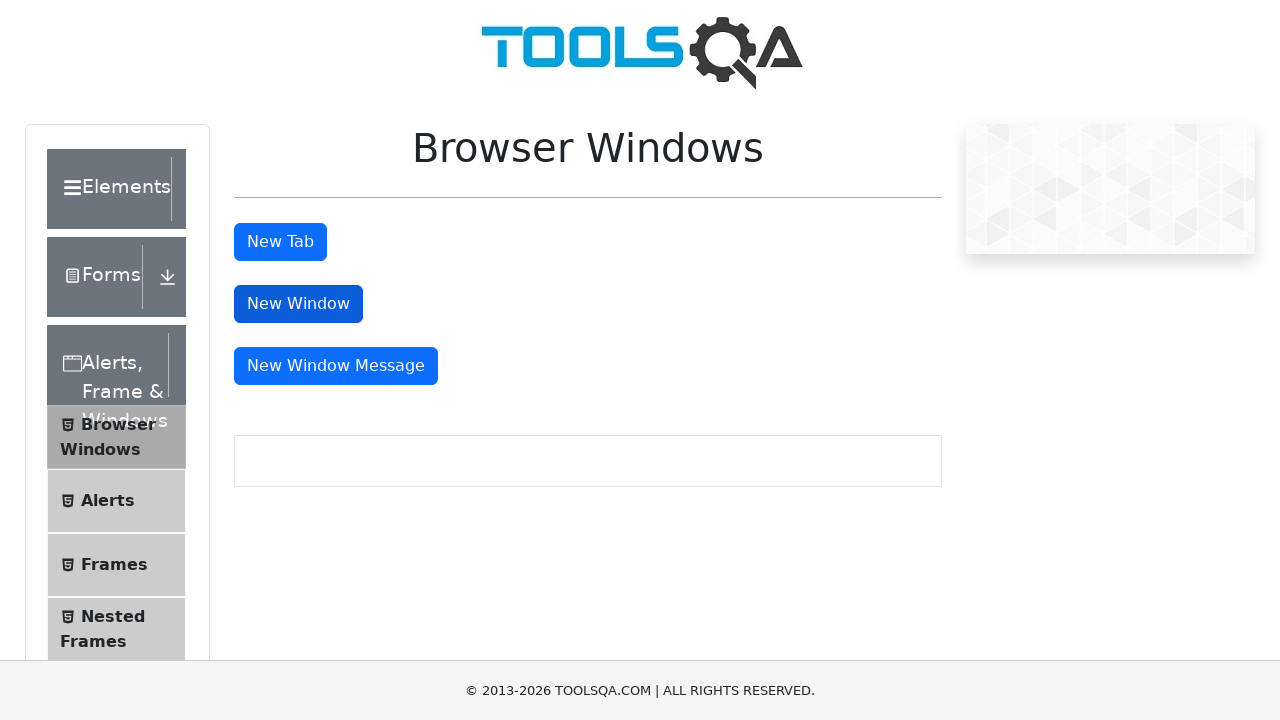

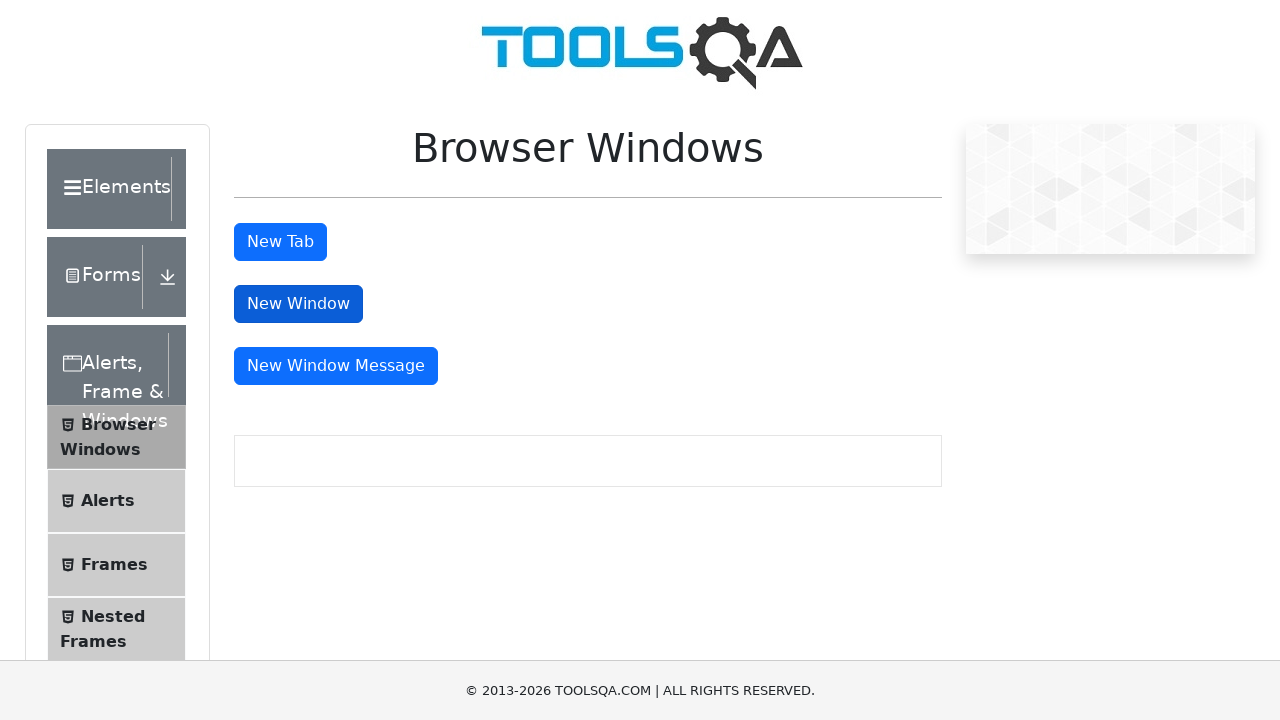